Tests marking all items as completed using the toggle-all checkbox

Starting URL: https://demo.playwright.dev/todomvc

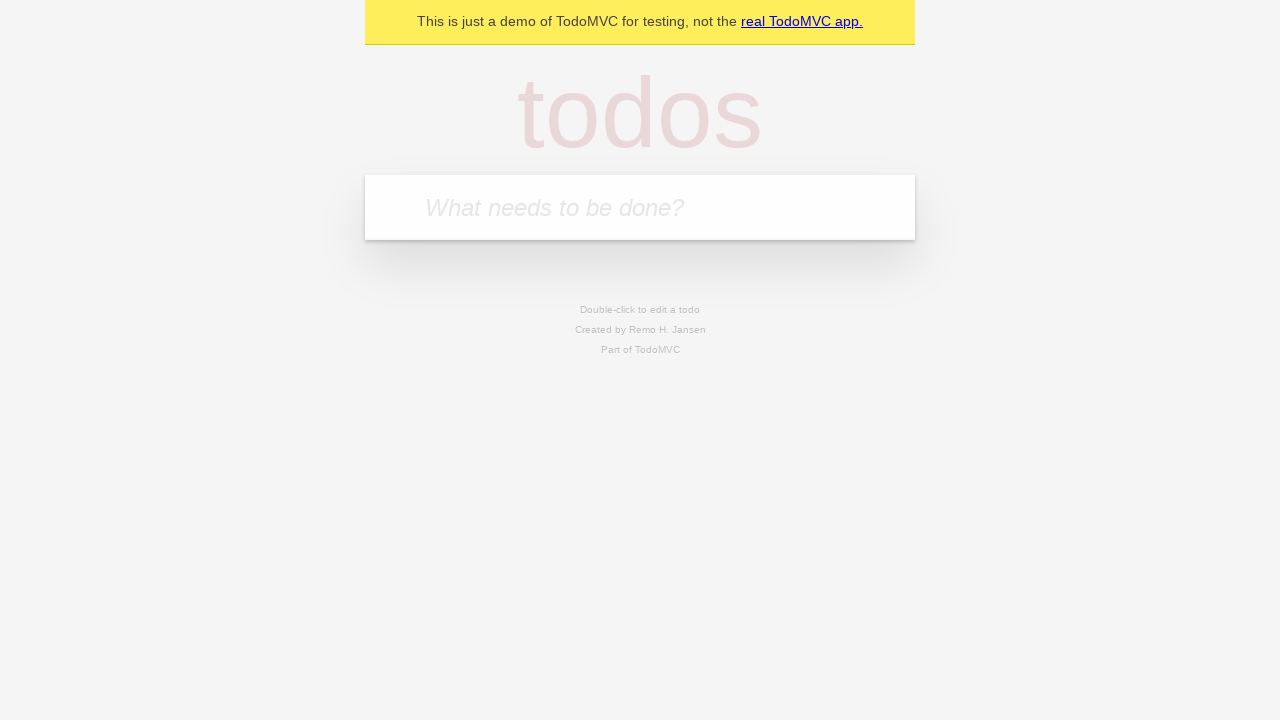

Filled todo input with 'buy some cheese' on internal:attr=[placeholder="What needs to be done?"i]
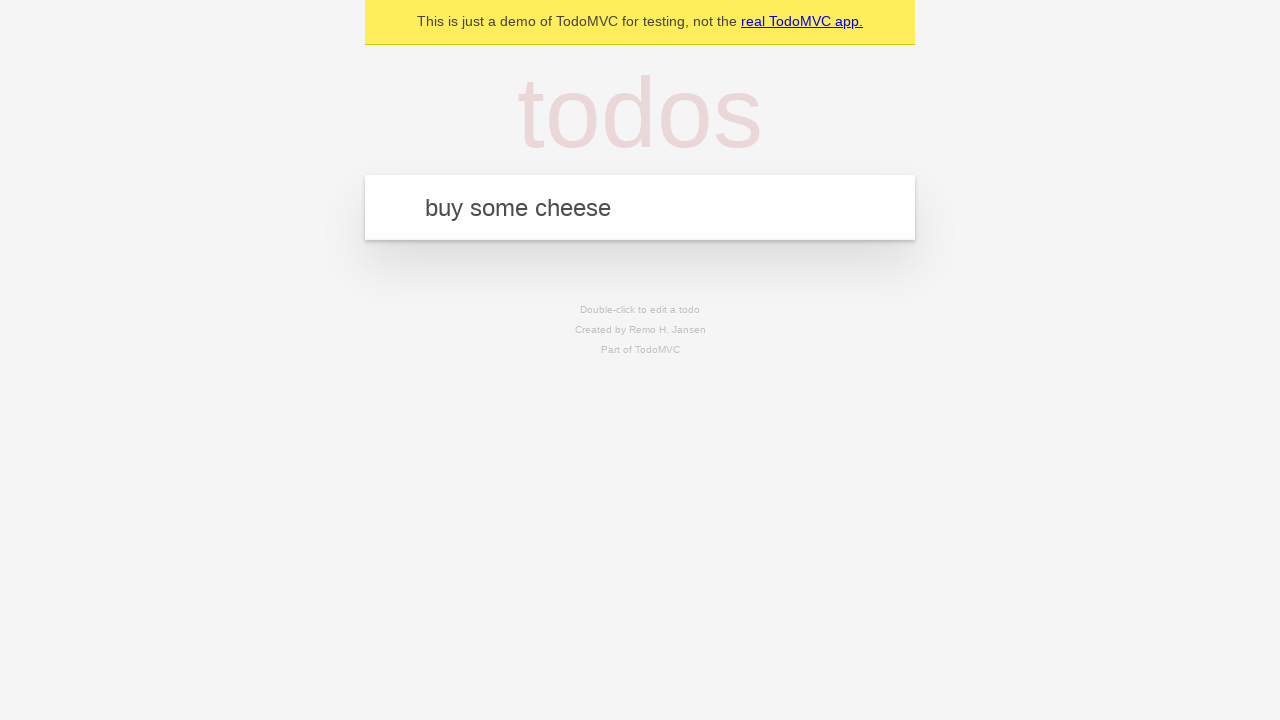

Pressed Enter to add first todo on internal:attr=[placeholder="What needs to be done?"i]
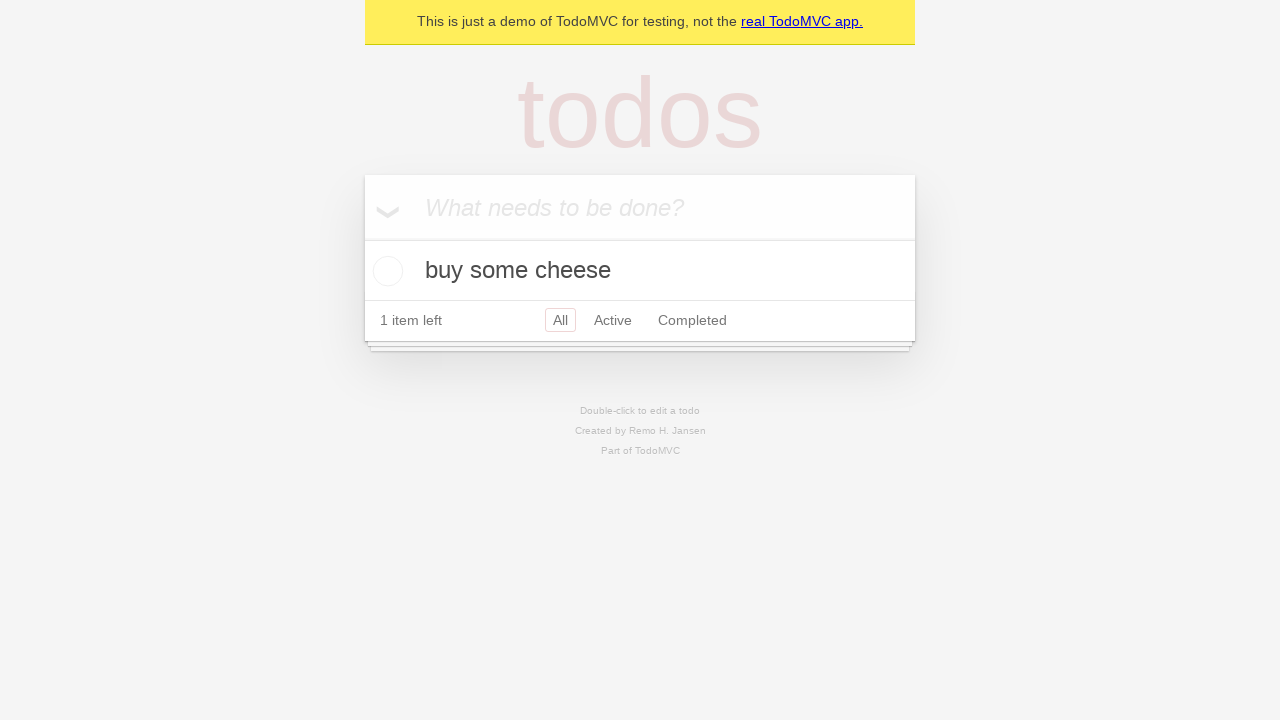

Filled todo input with 'feed the cat' on internal:attr=[placeholder="What needs to be done?"i]
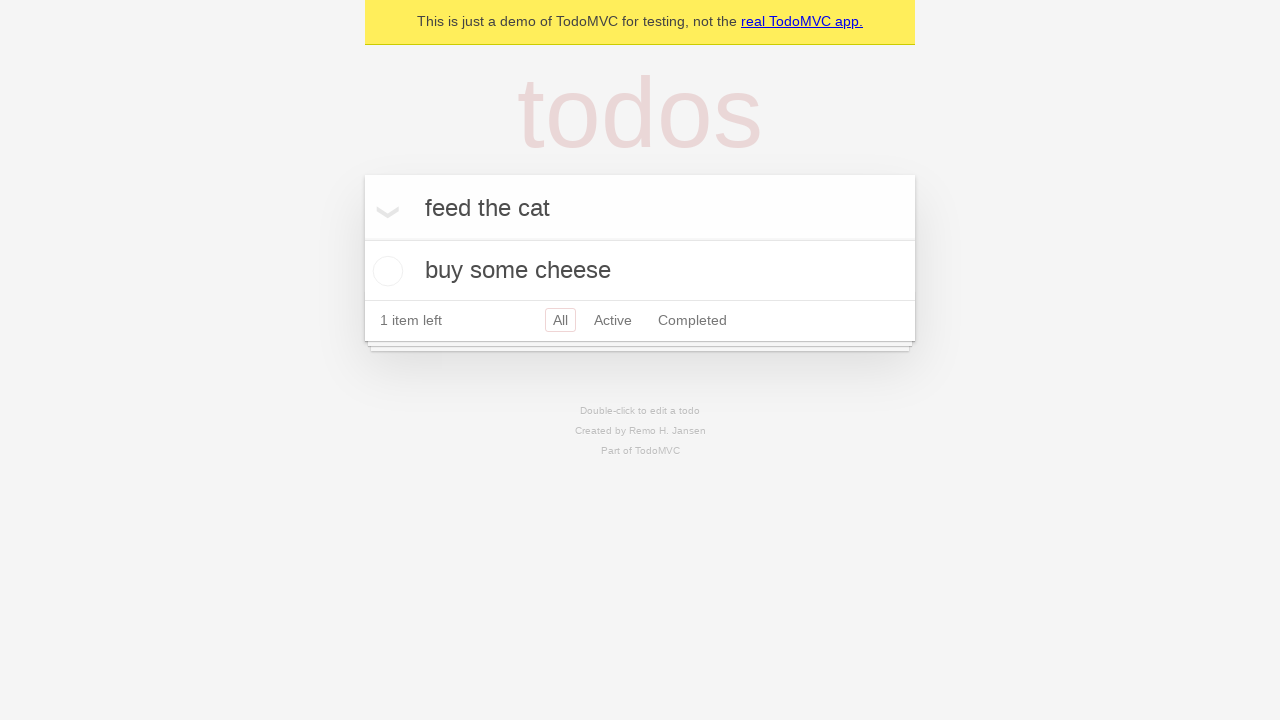

Pressed Enter to add second todo on internal:attr=[placeholder="What needs to be done?"i]
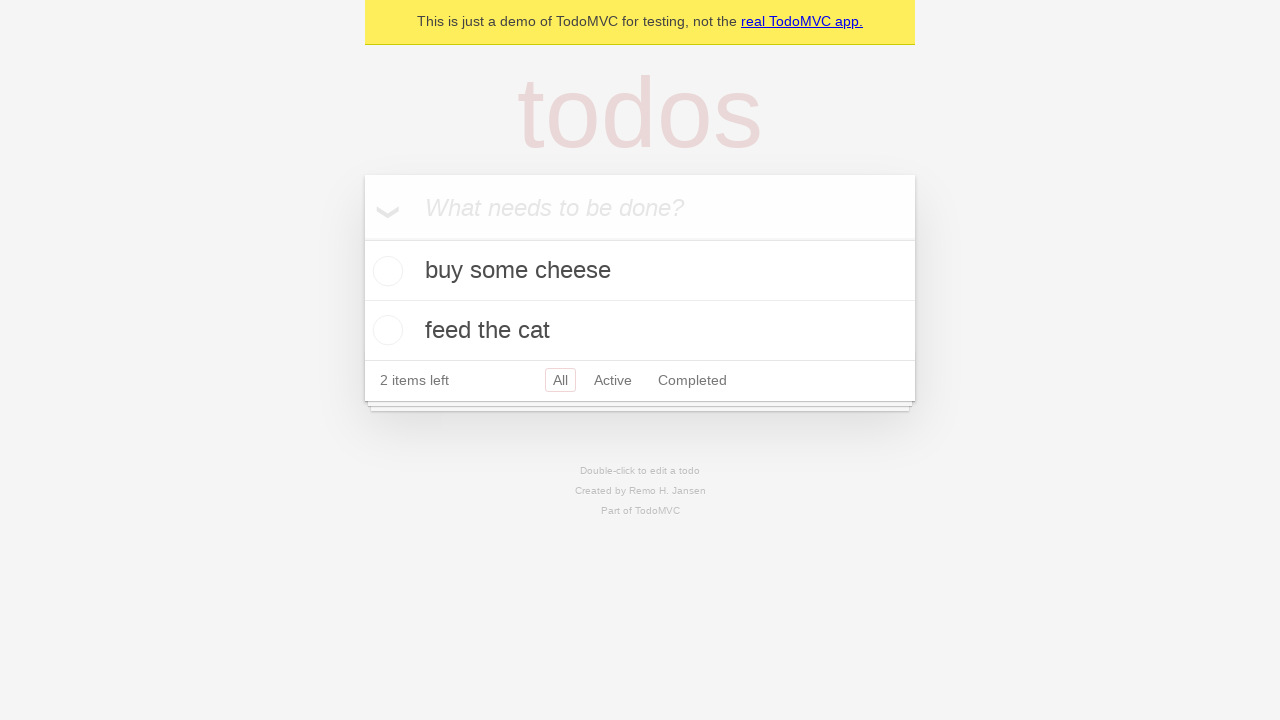

Filled todo input with 'book a doctors appointment' on internal:attr=[placeholder="What needs to be done?"i]
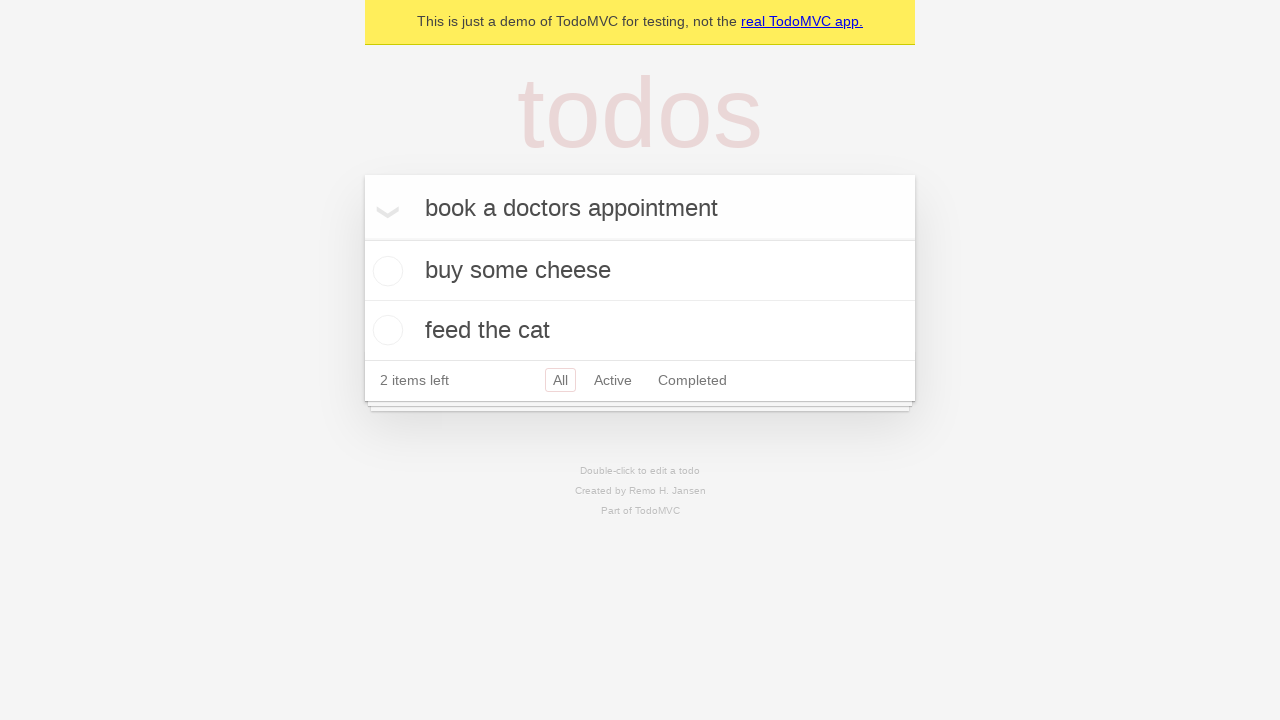

Pressed Enter to add third todo on internal:attr=[placeholder="What needs to be done?"i]
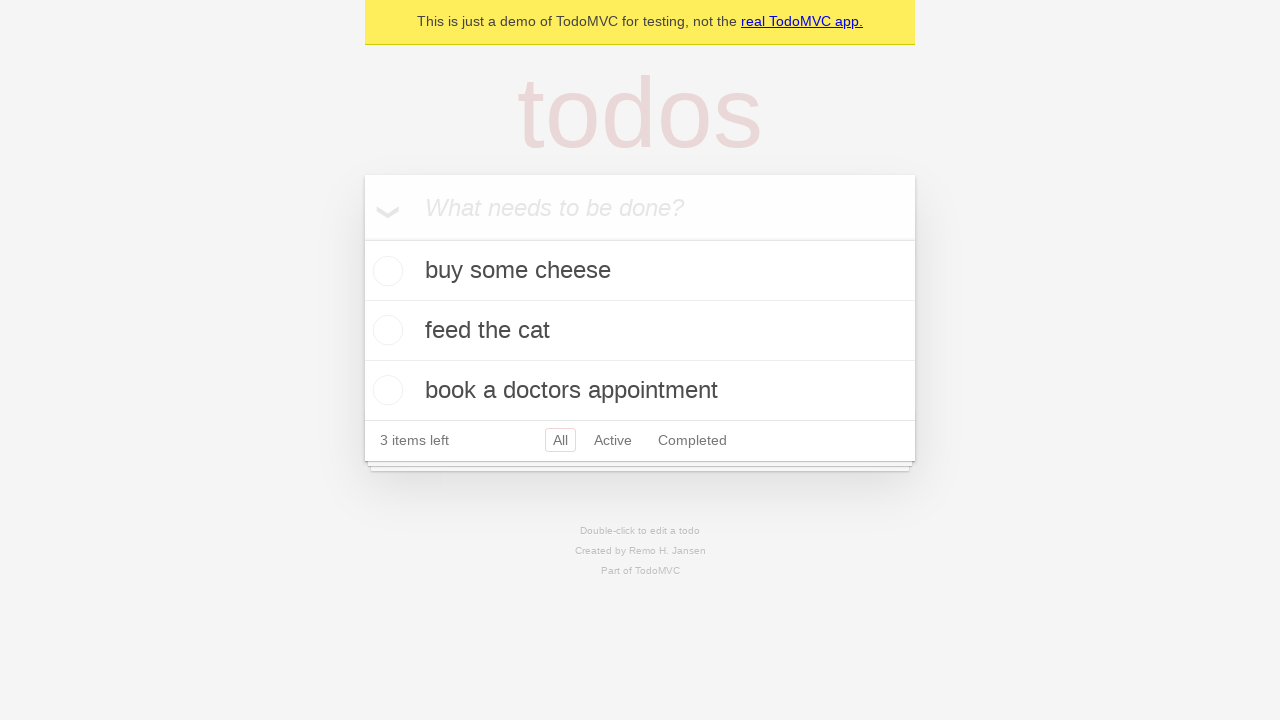

Checked 'Mark all as complete' checkbox at (362, 238) on internal:label="Mark all as complete"i
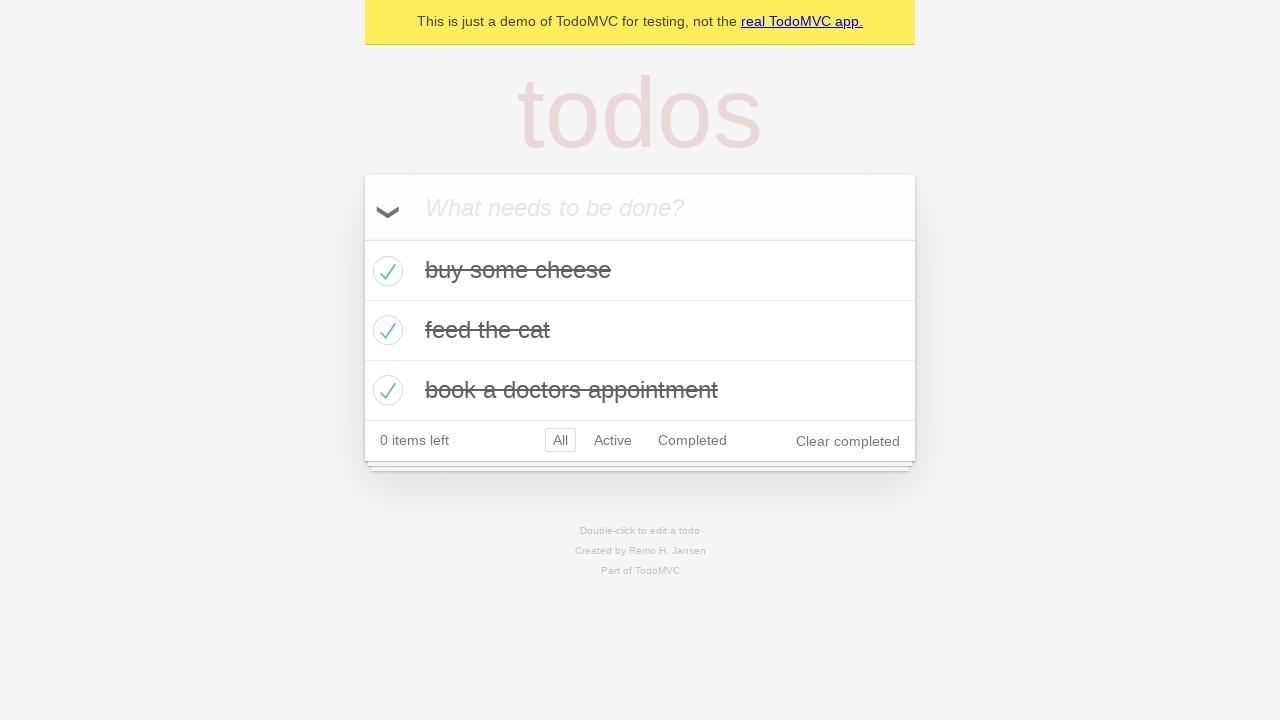

Verified all todo items are marked as completed
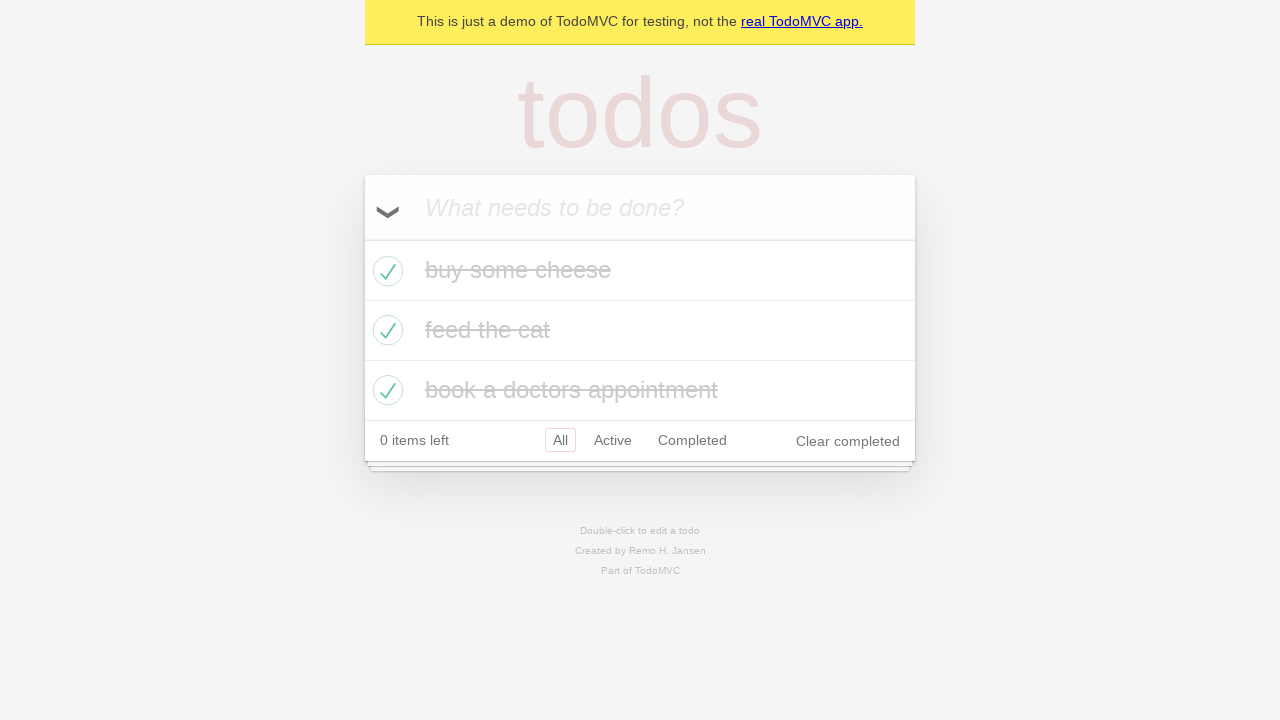

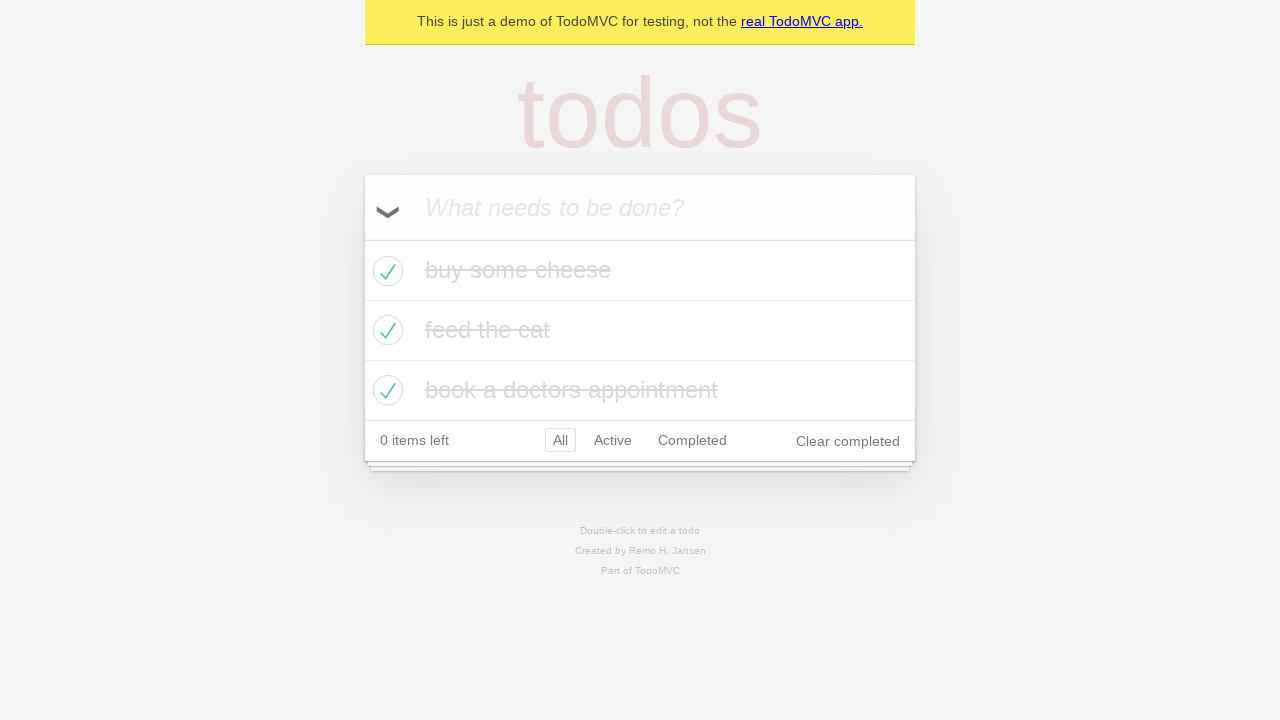